Tests file download functionality on W3Schools by switching to an iframe and clicking a download link

Starting URL: https://www.w3schools.com/tags/tryit.asp?filename=tryhtml5_a_download

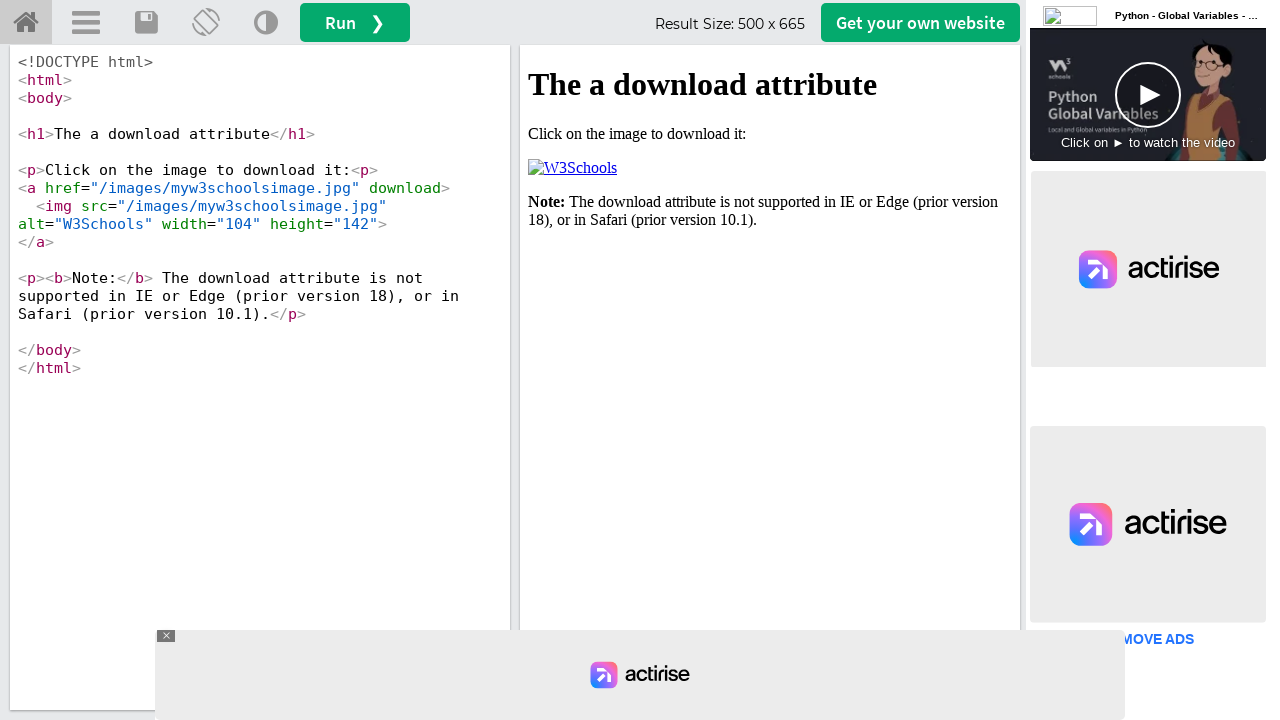

Switched to iframe containing the demo content
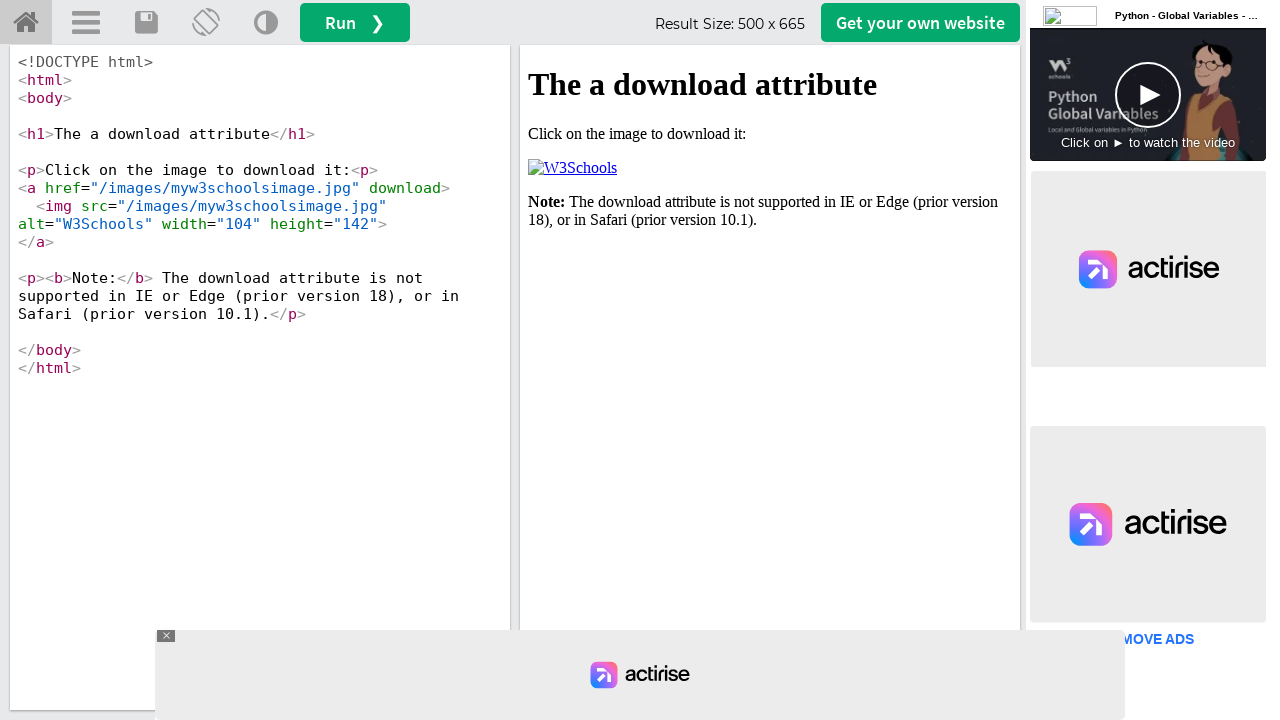

Clicked on the download link/image in the iframe at (572, 168) on xpath=/html/body/p[2]/a/img
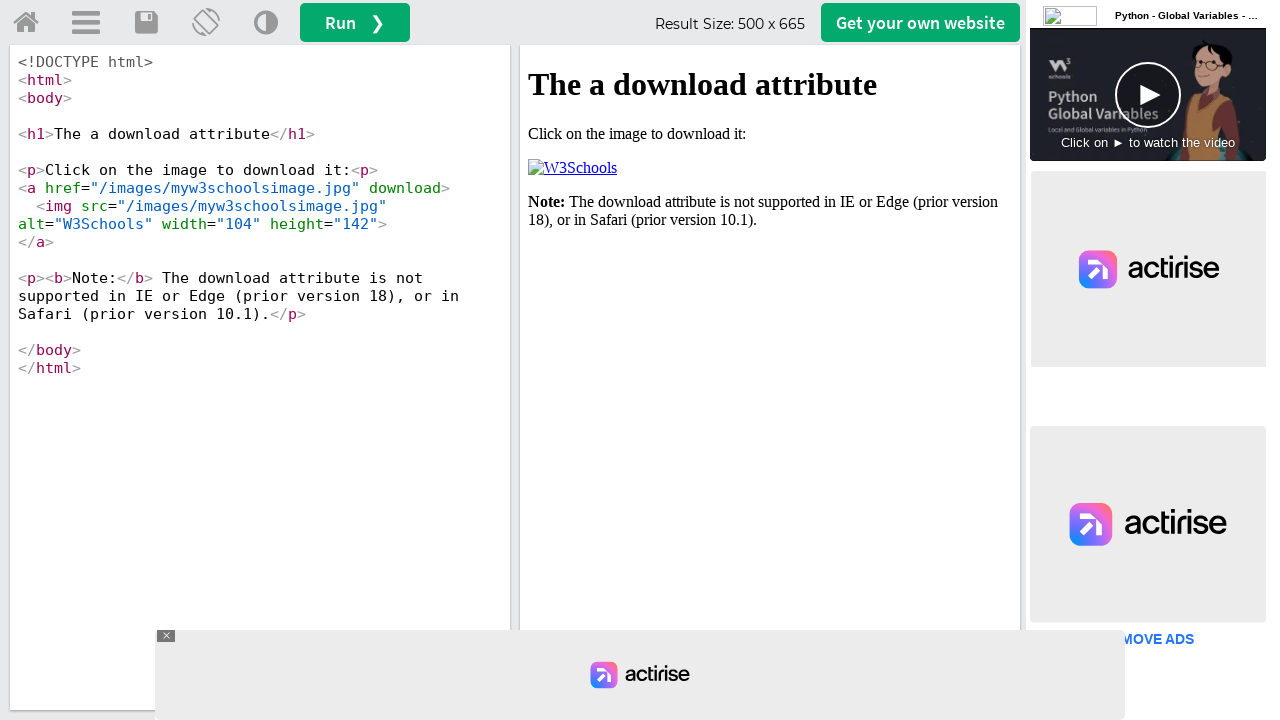

Waited 2 seconds for download to initiate
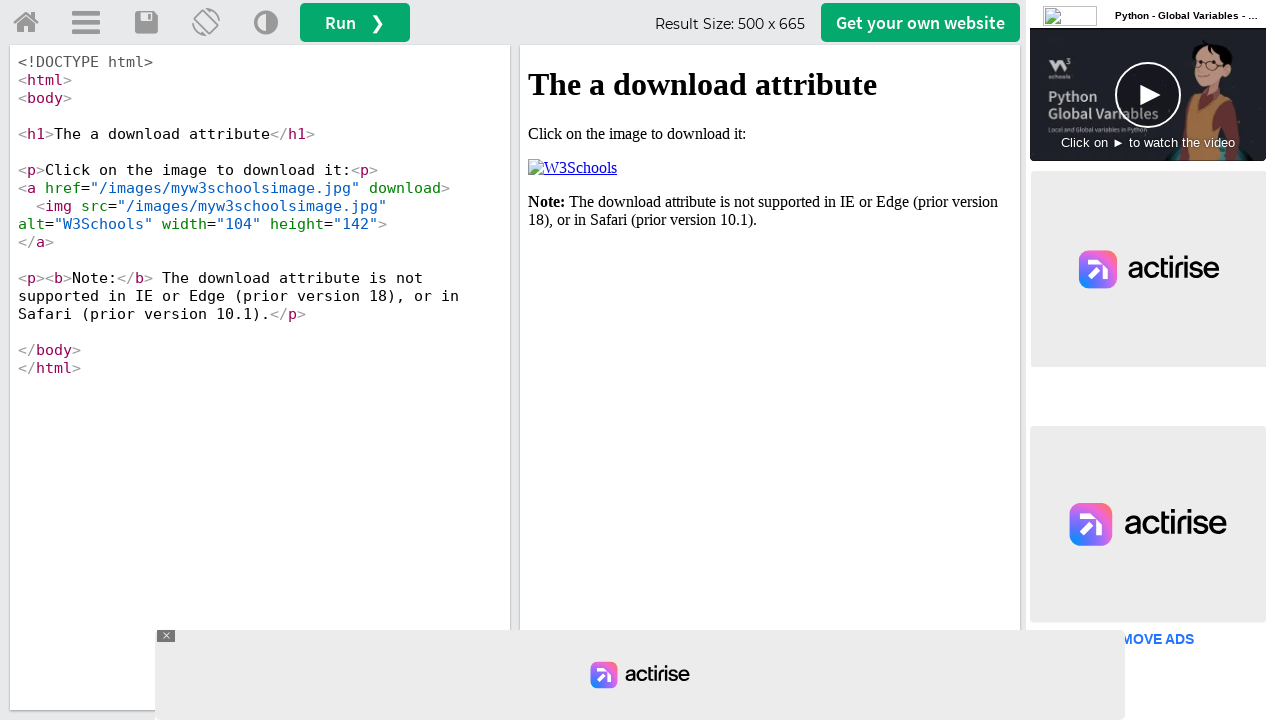

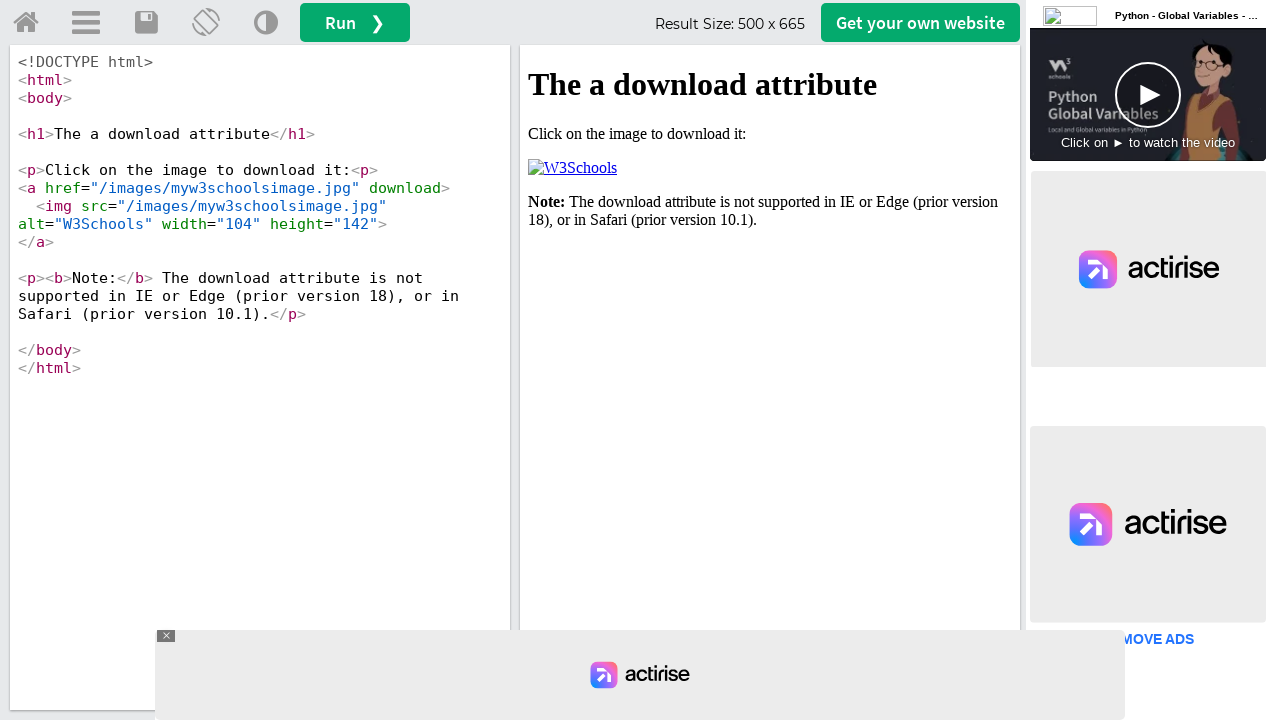